Tests auto-suggestive dropdown functionality by typing a partial country name and selecting a matching option from the suggestions

Starting URL: https://rahulshettyacademy.com/dropdownsPractise/

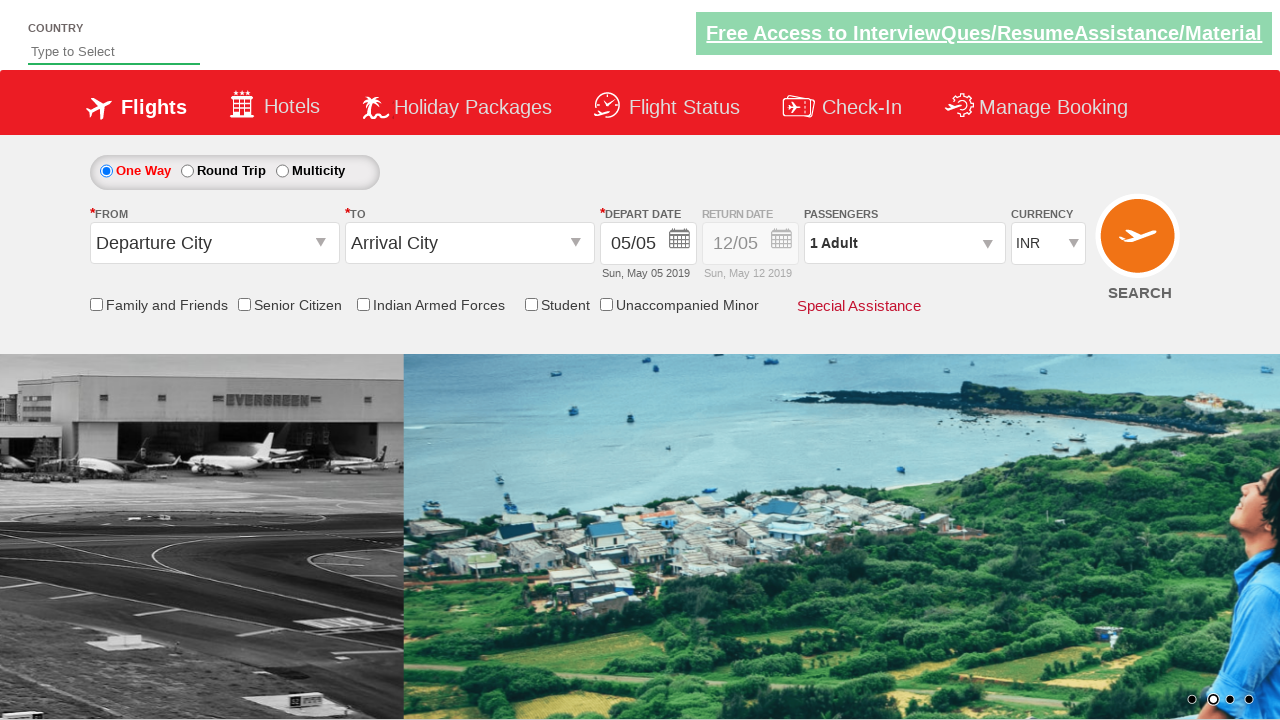

Navigated to AutoSuggestiveDropdown test page
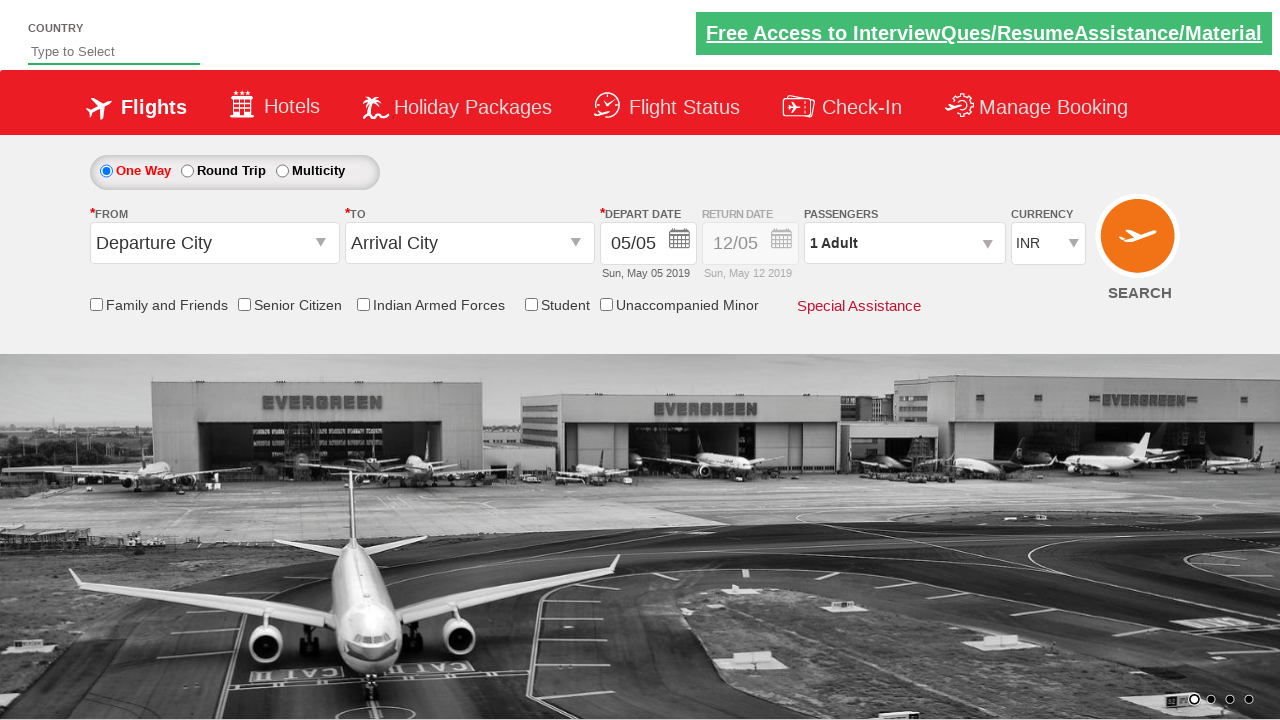

Typed 'ind' in autosuggest field to trigger suggestions on #autosuggest
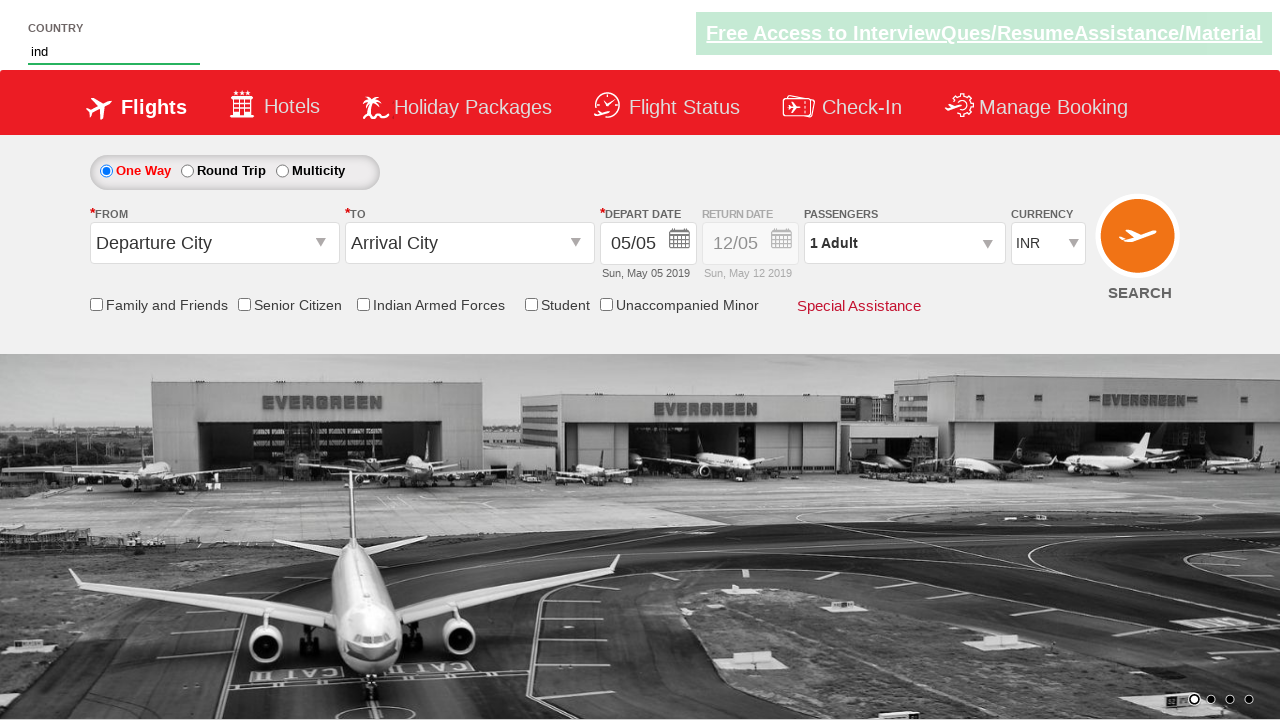

Suggestion dropdown options loaded
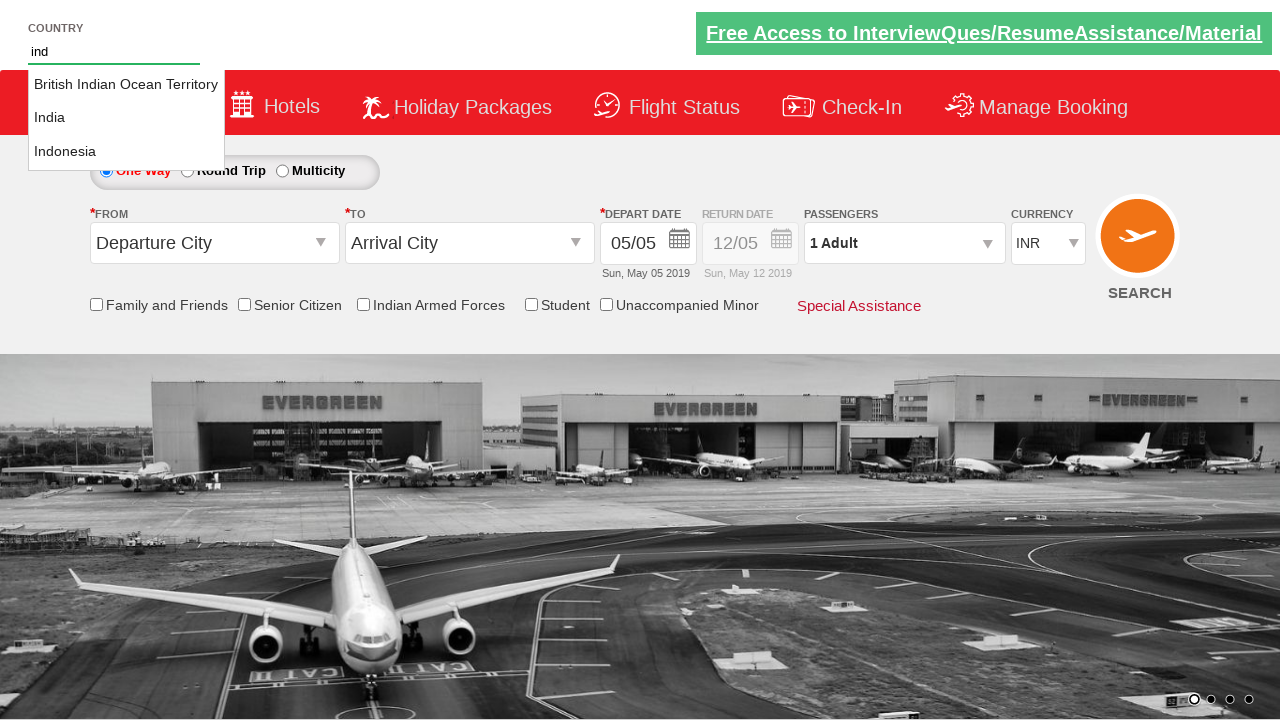

Retrieved all suggestion options from dropdown
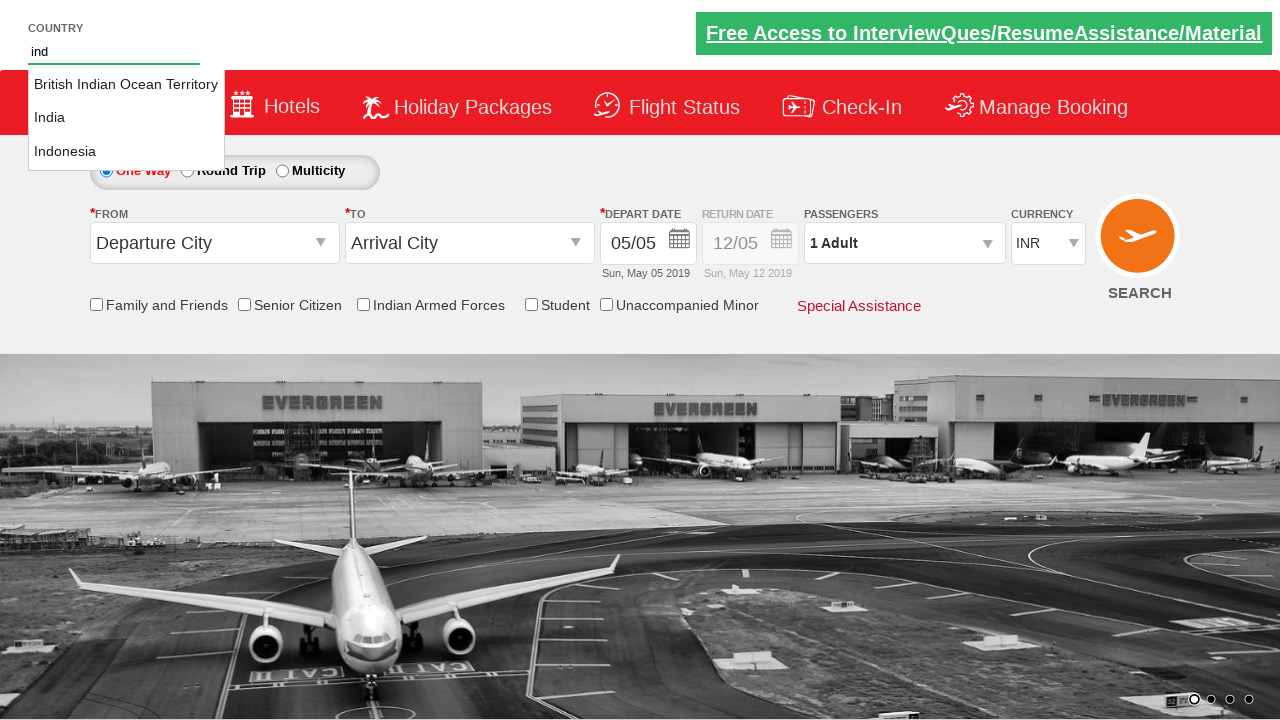

Selected 'India' from the autosuggestive dropdown at (126, 118) on xpath=//a[@class='ui-corner-all'] >> nth=1
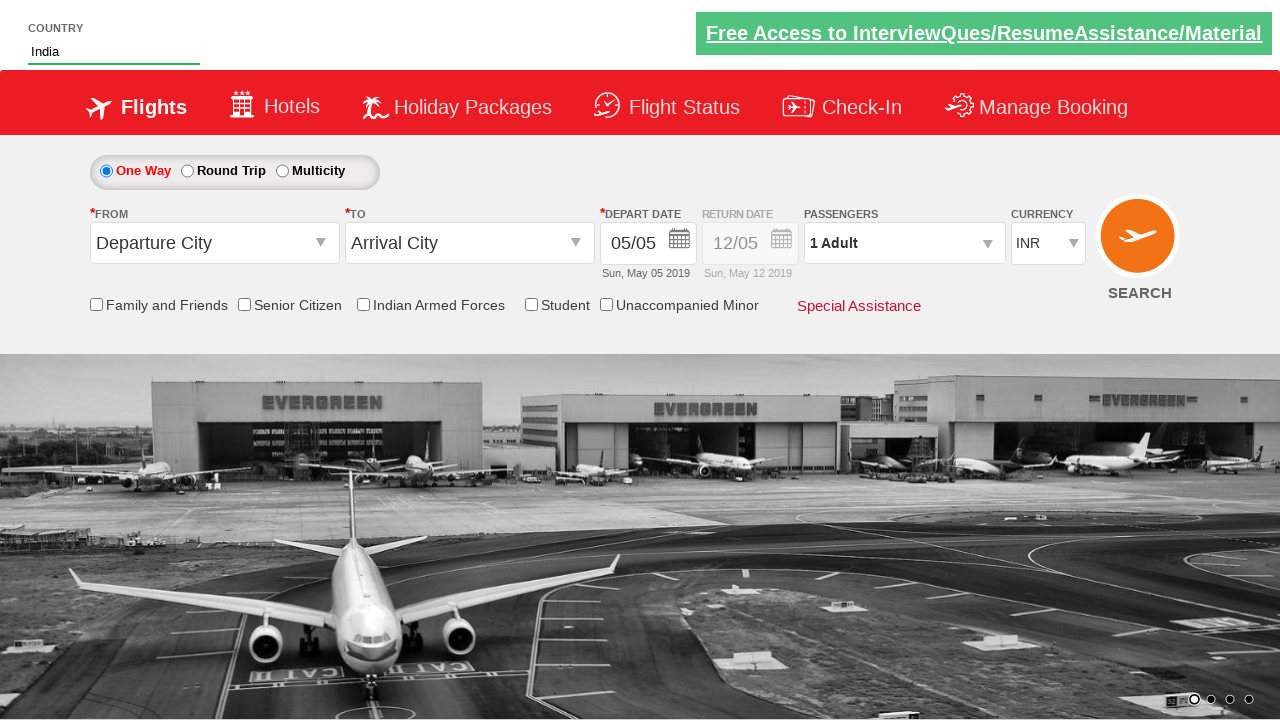

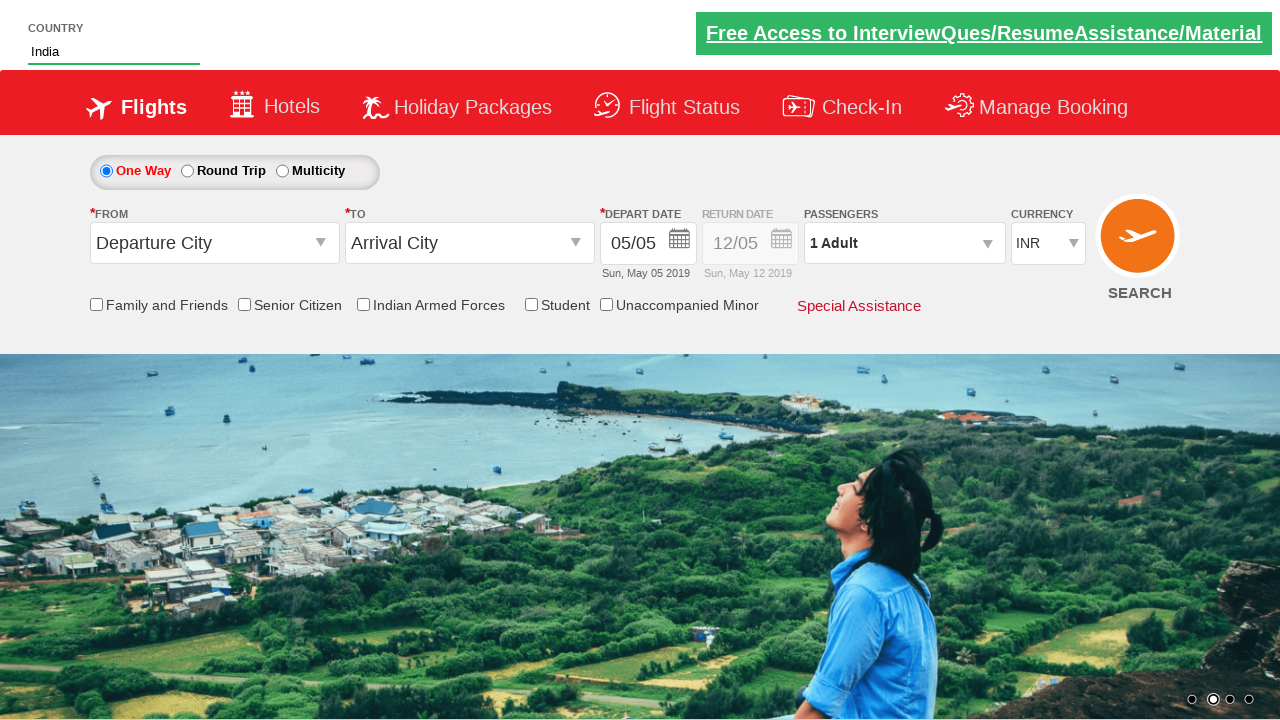